Tests JavaScript alert handling by clicking a button that triggers an alert, reading its text, and accepting it

Starting URL: http://www.echoecho.com/javascript4.htm

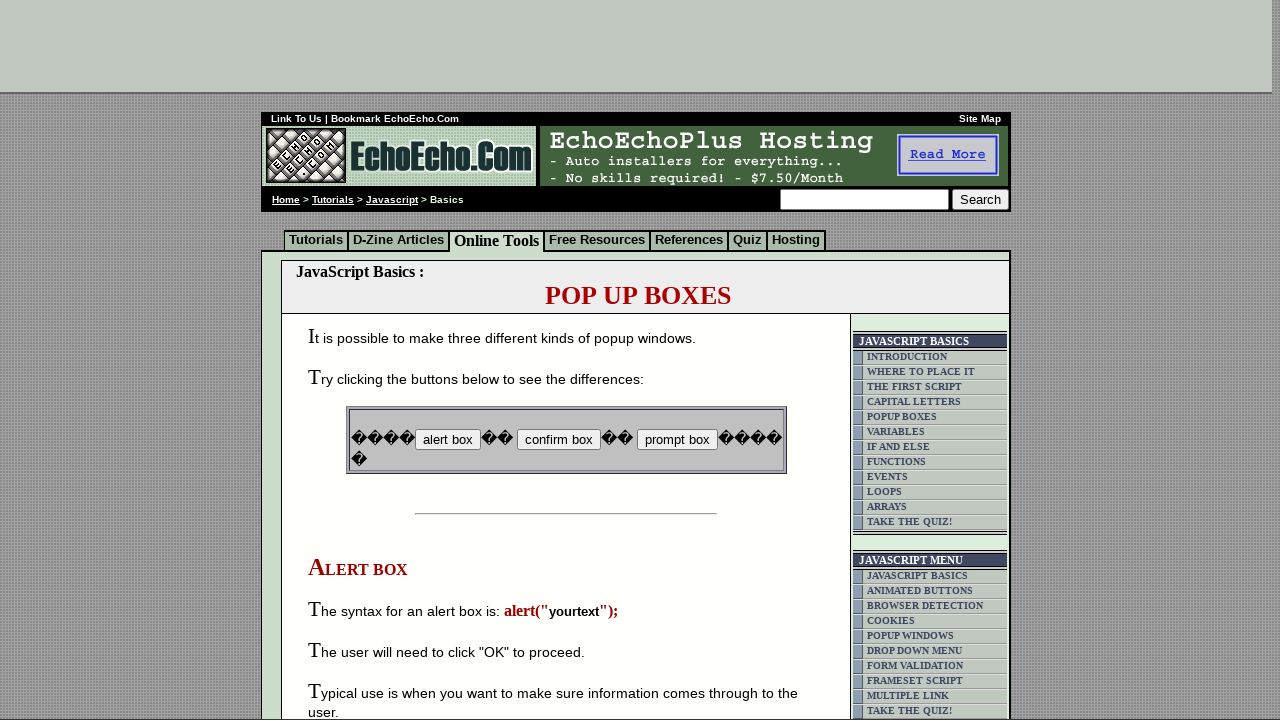

Clicked button that triggers JavaScript alert at (448, 440) on input[name='B1']
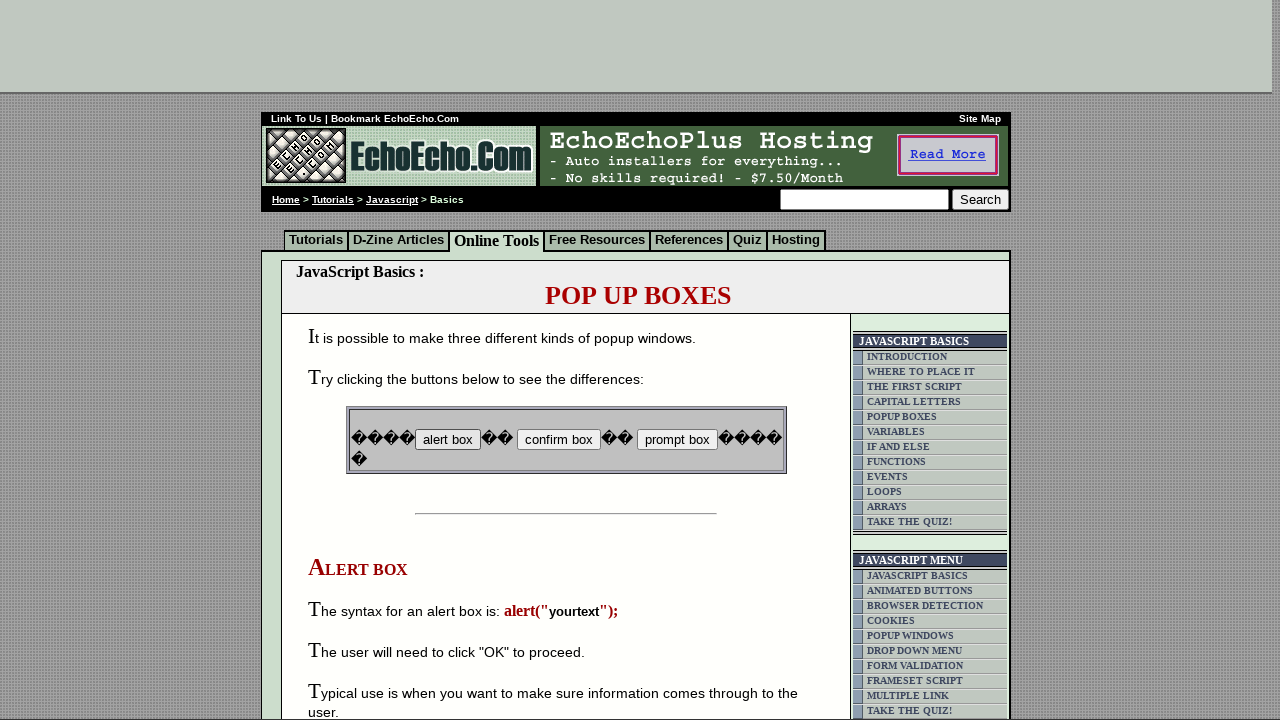

Set up dialog handler to accept JavaScript alert
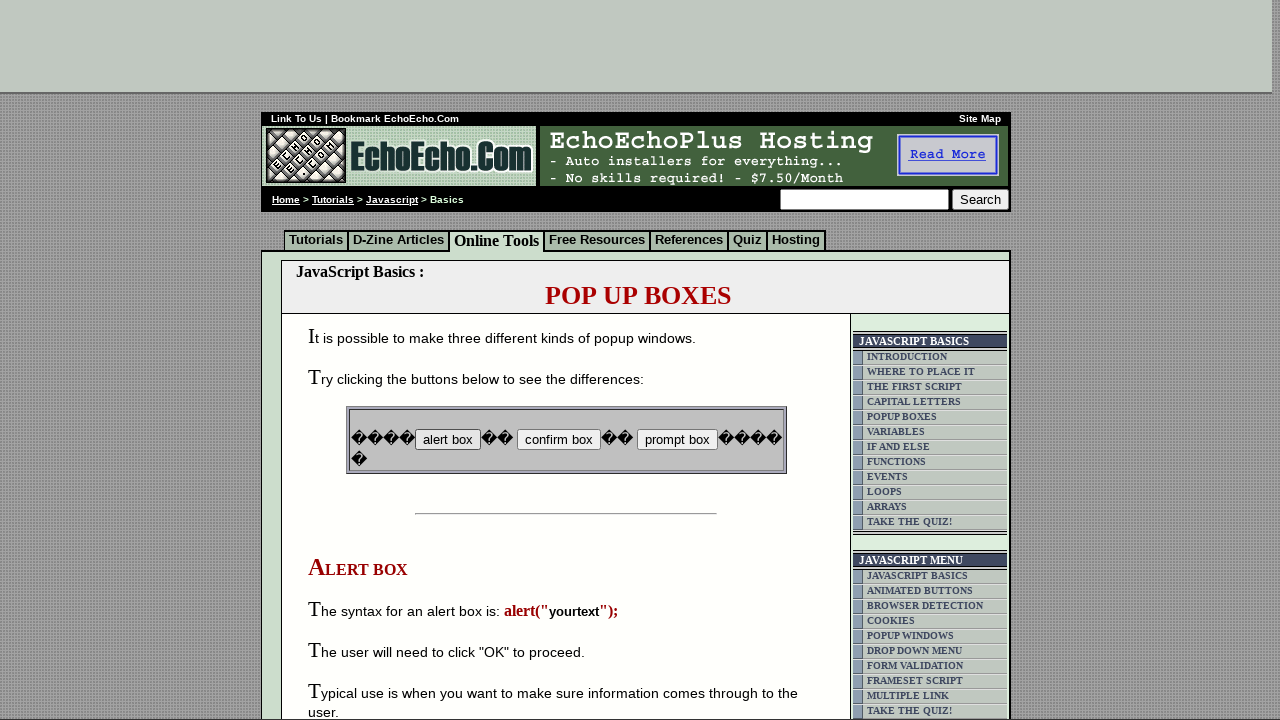

Waited 1 second for alert to be handled
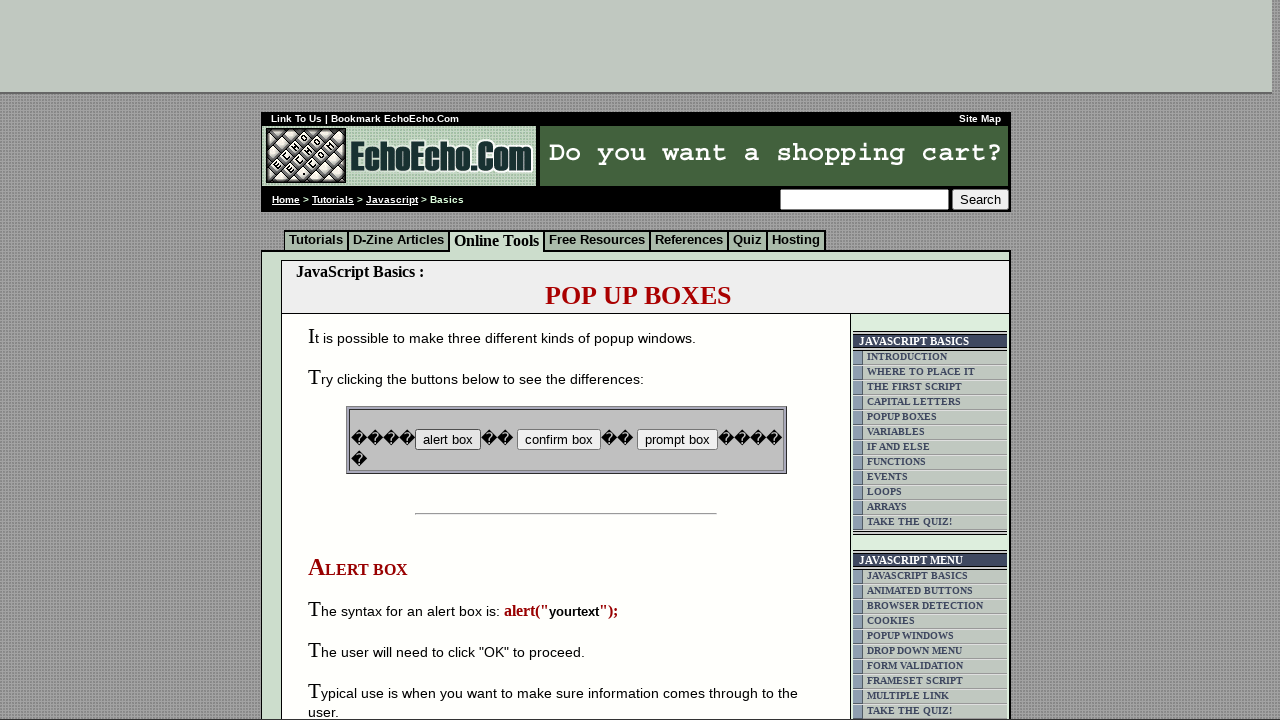

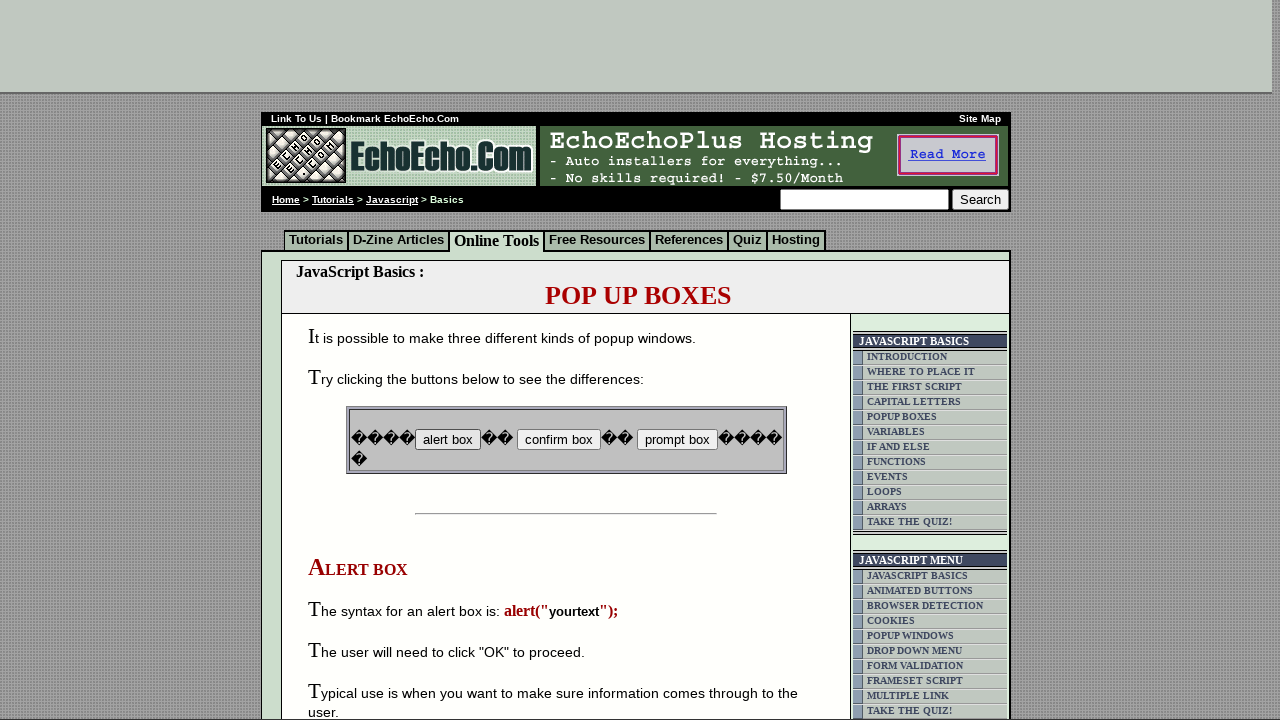